Tests that static informational pages (about, delivery, rules, payment, return, faq, terms, contacts) are accessible and load correctly

Starting URL: https://instamart.ru/about

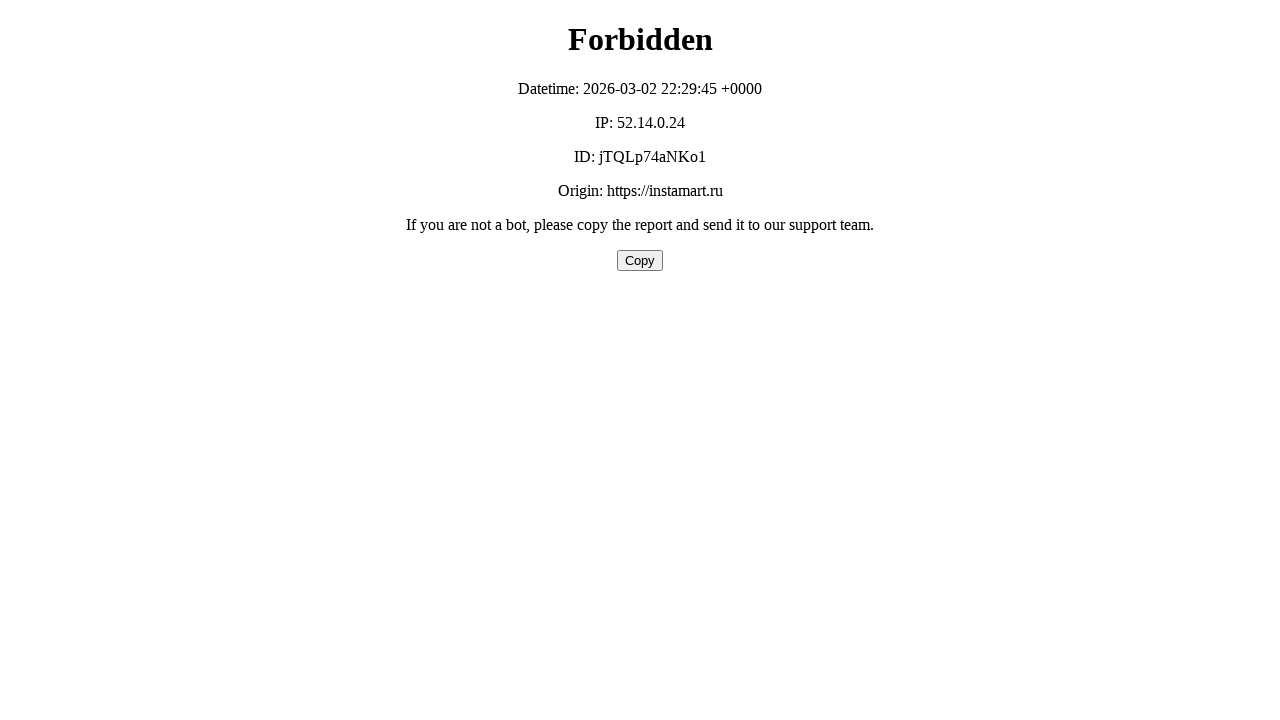

About page (https://instamart.ru/about) loaded successfully
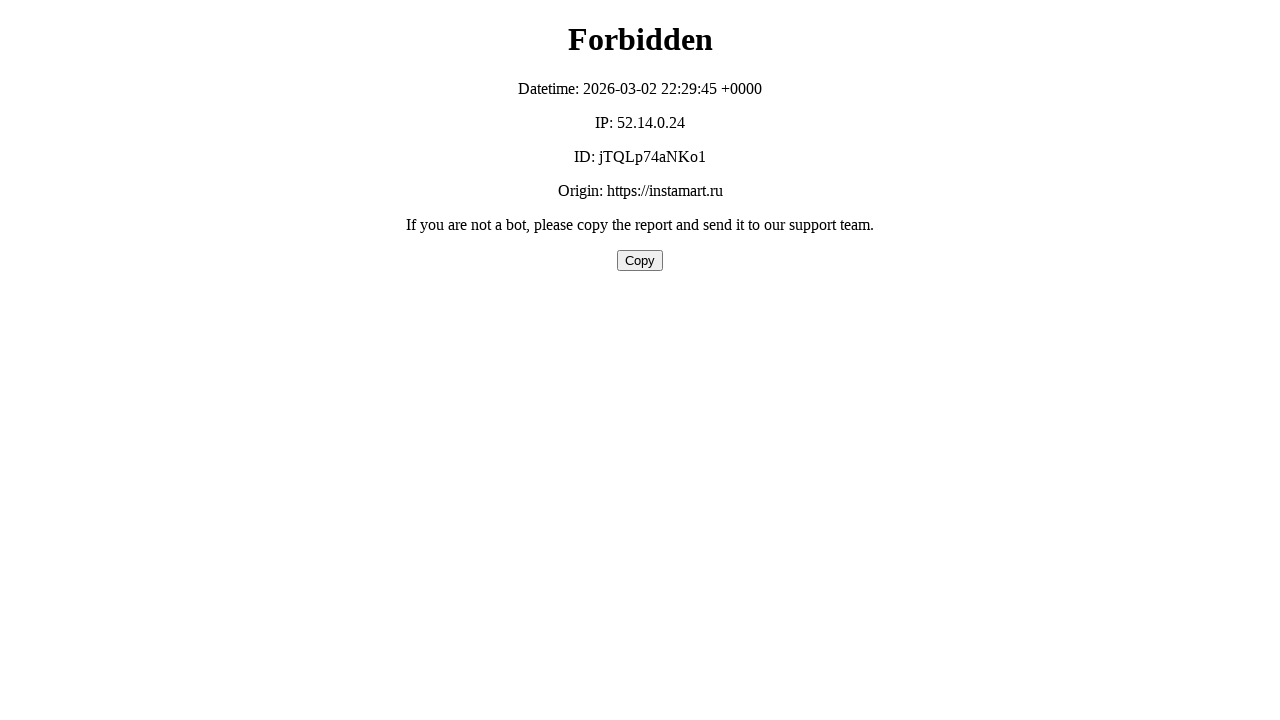

Navigated to delivery page
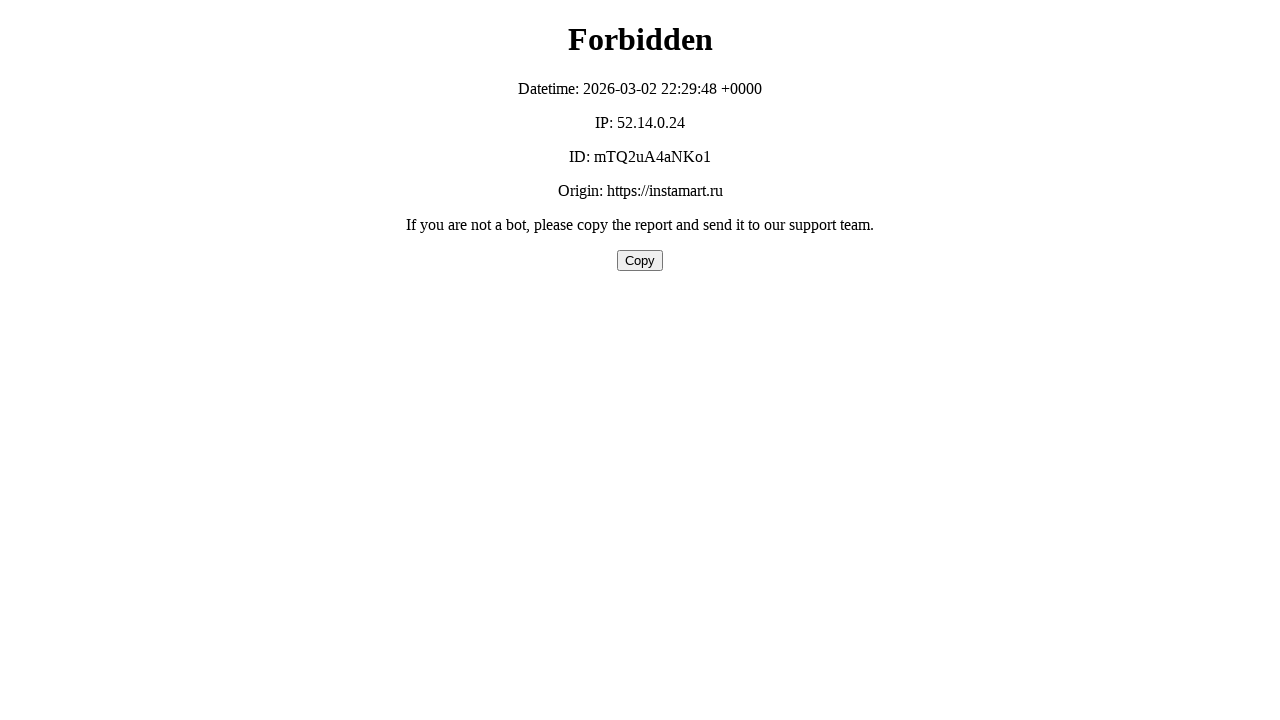

Delivery page loaded successfully
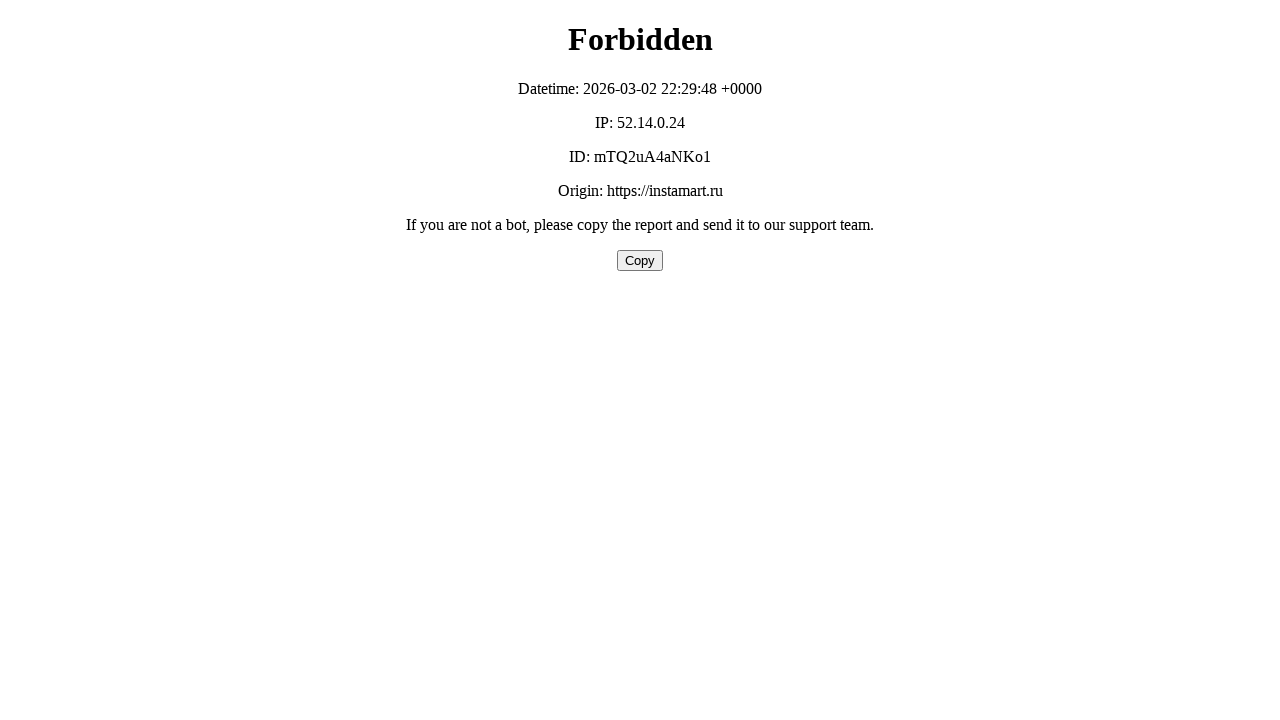

Navigated to rules page
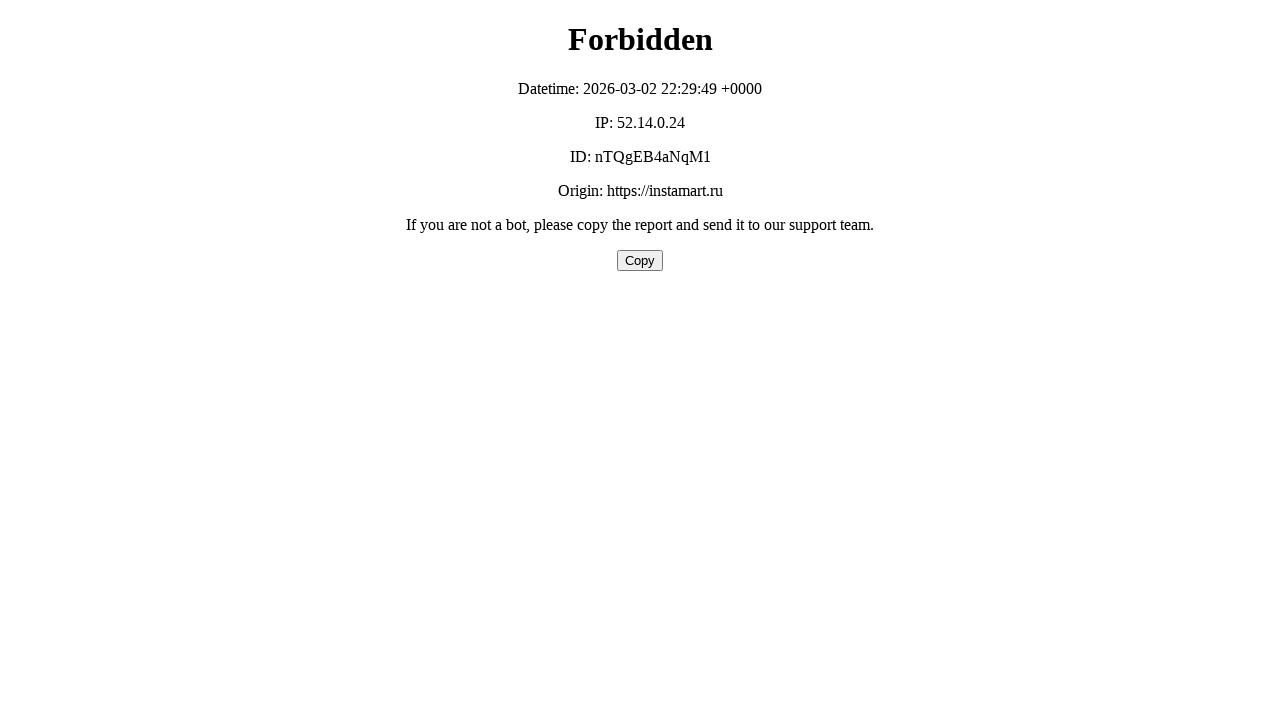

Rules page loaded successfully
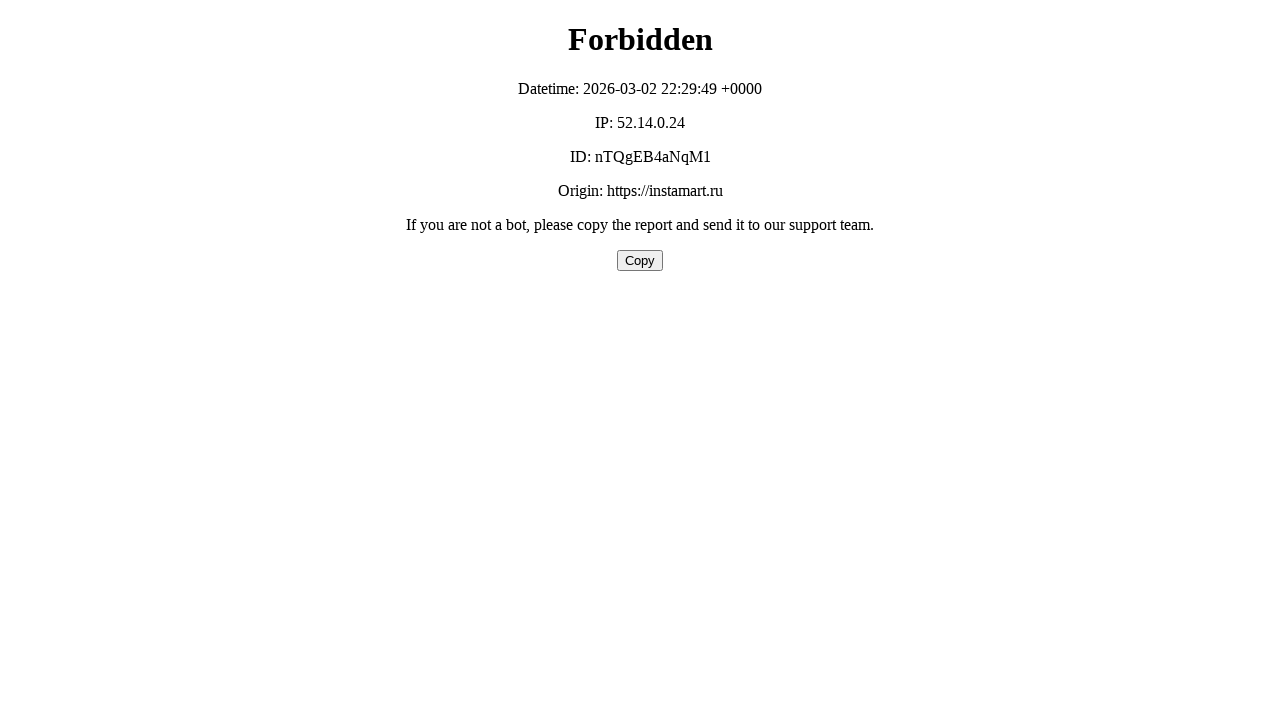

Navigated to payment page
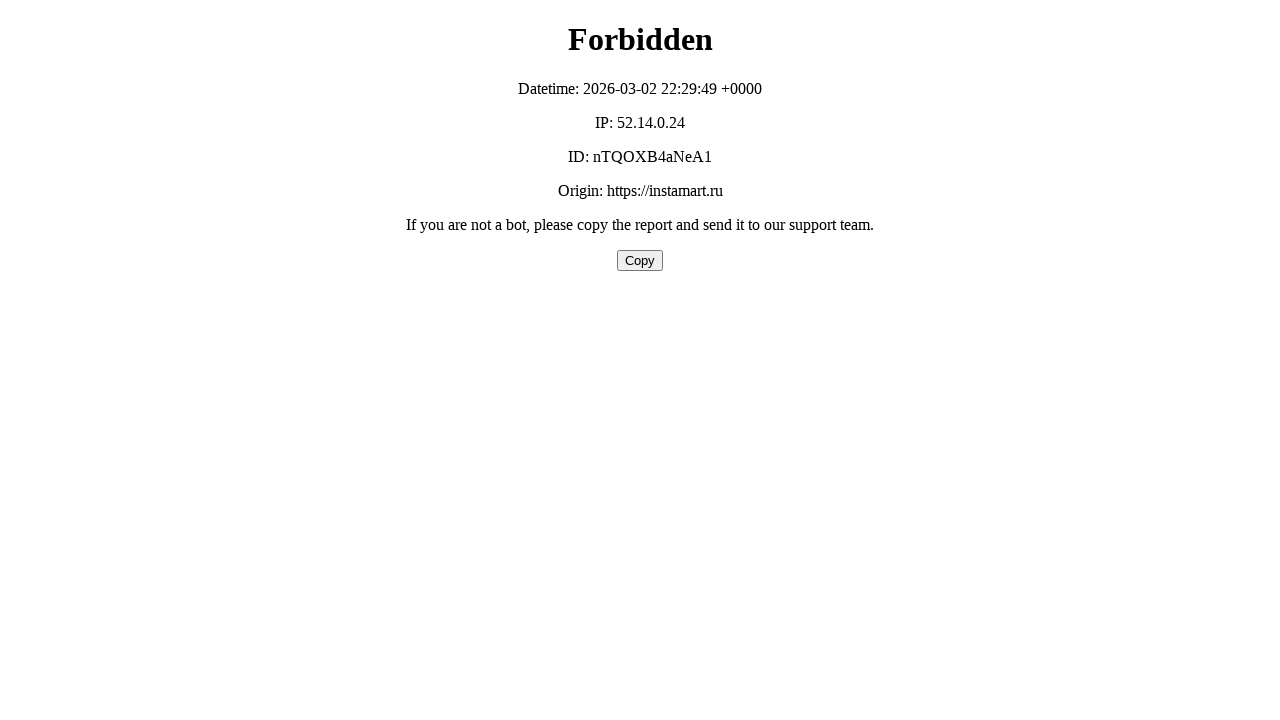

Payment page loaded successfully
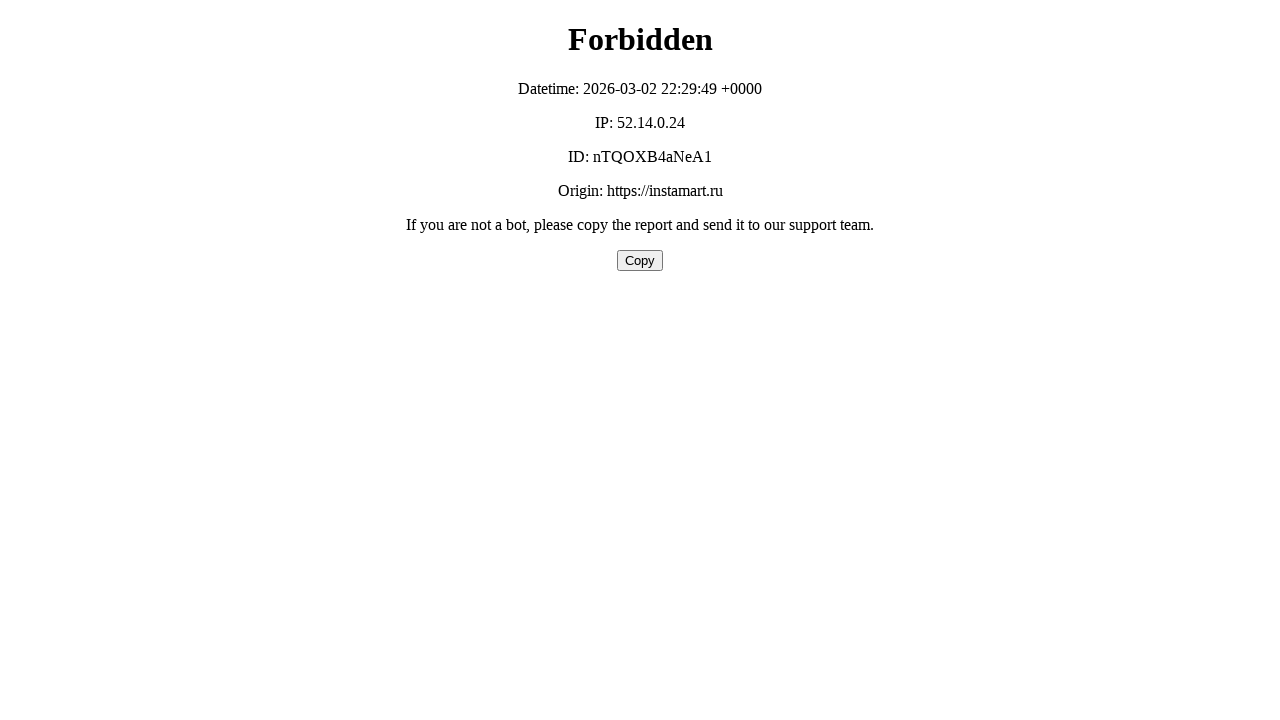

Navigated to return page
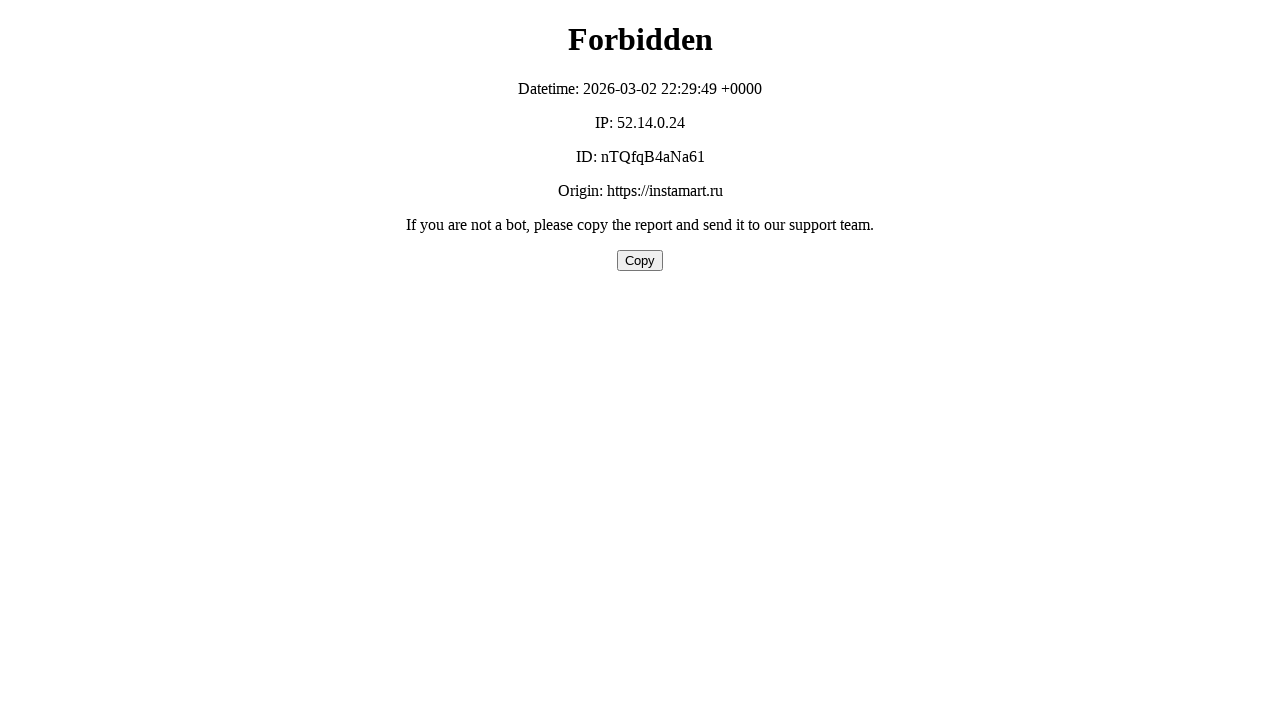

Return page loaded successfully
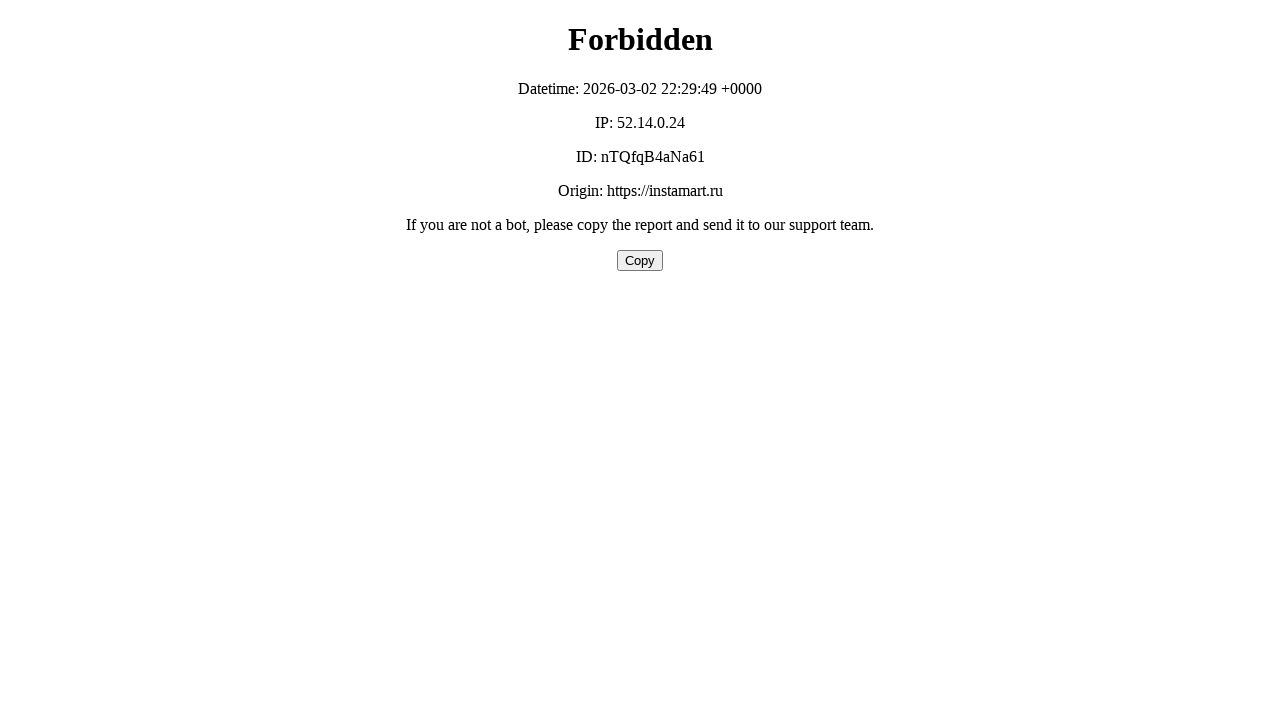

Navigated to FAQ page
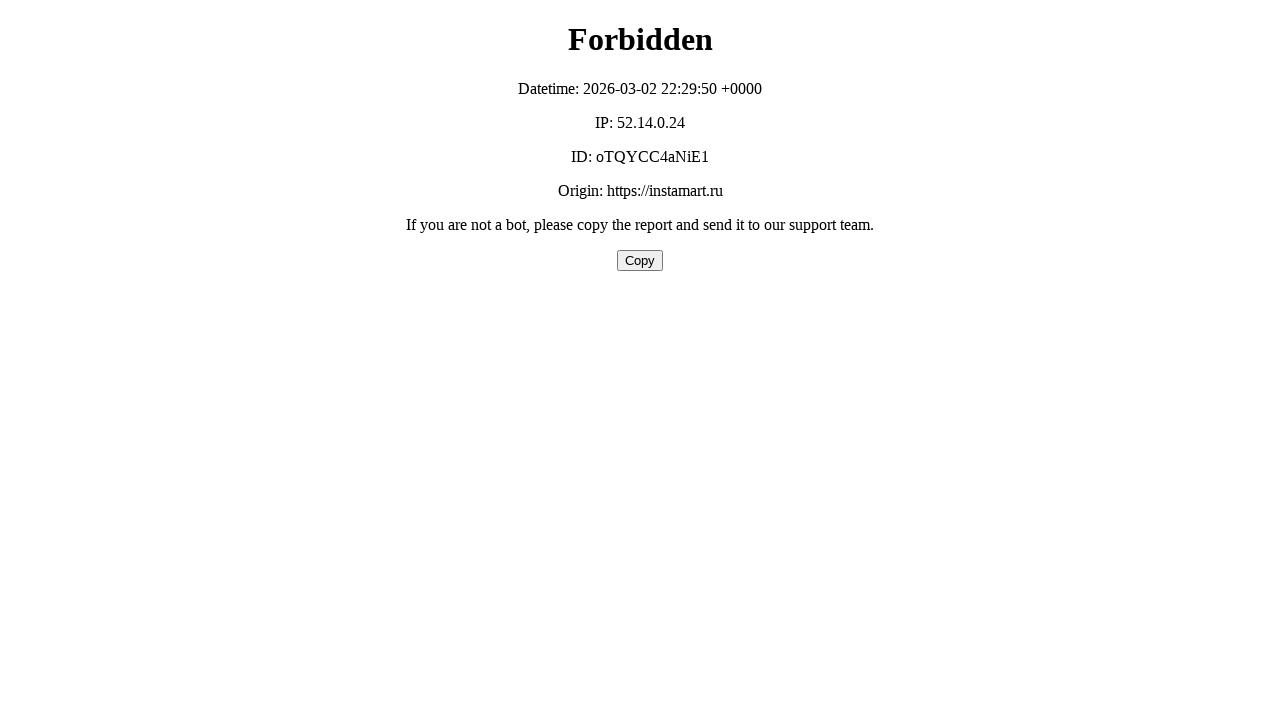

FAQ page loaded successfully
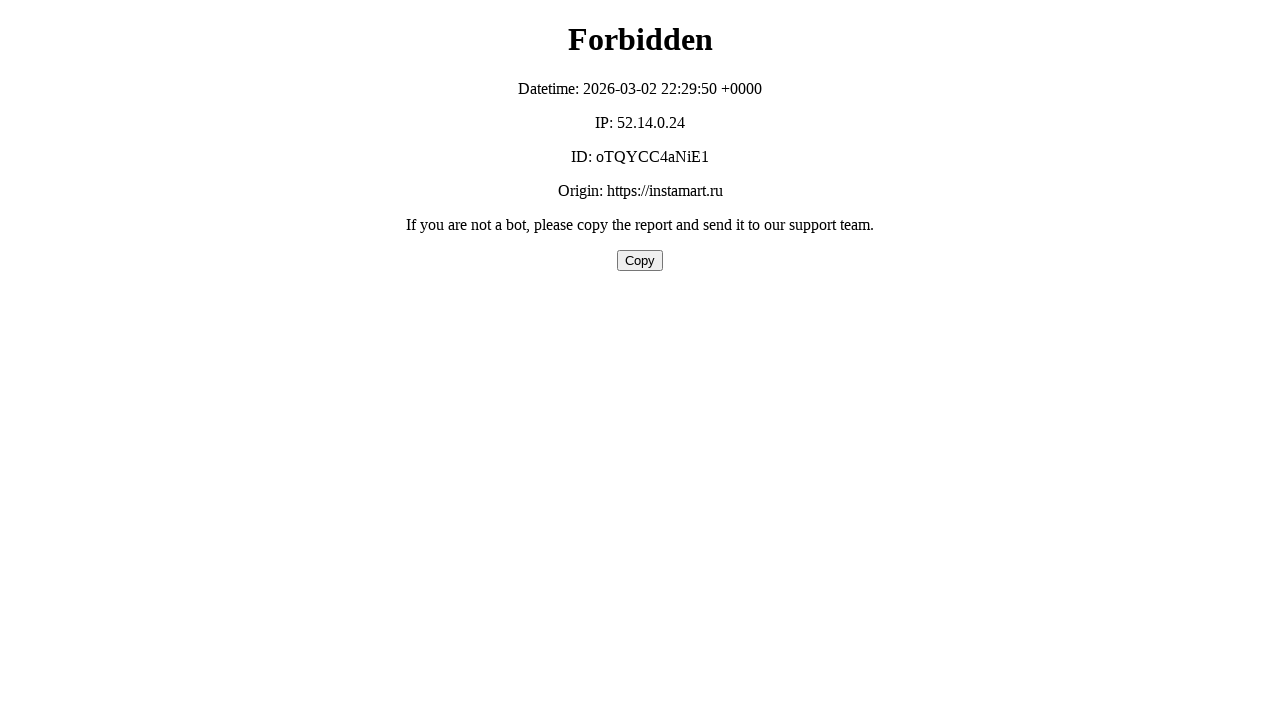

Navigated to terms page
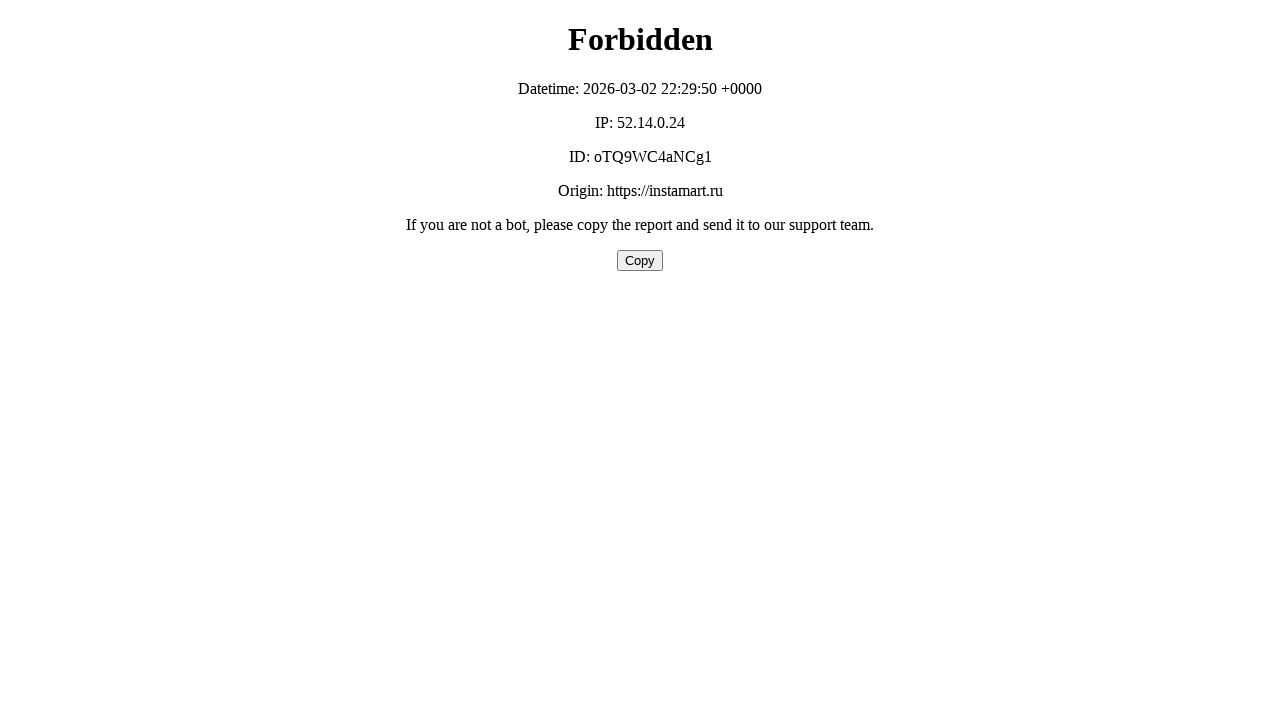

Terms page loaded successfully
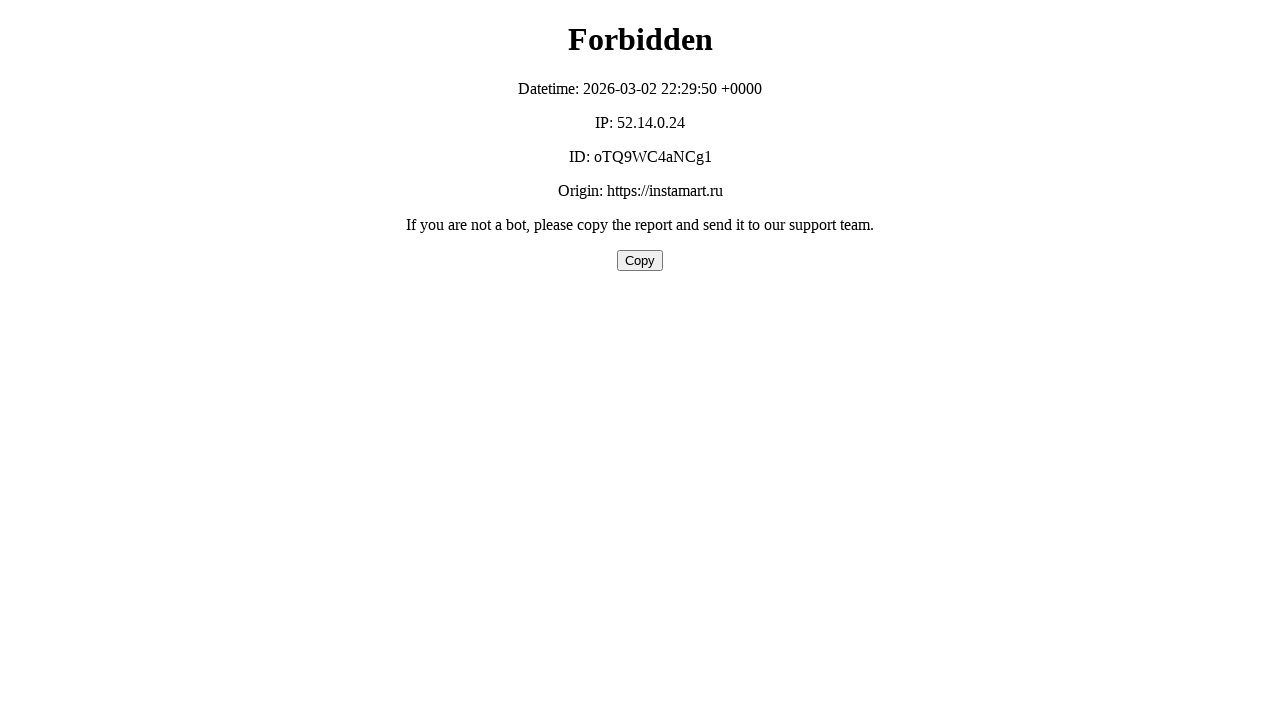

Navigated to contacts page
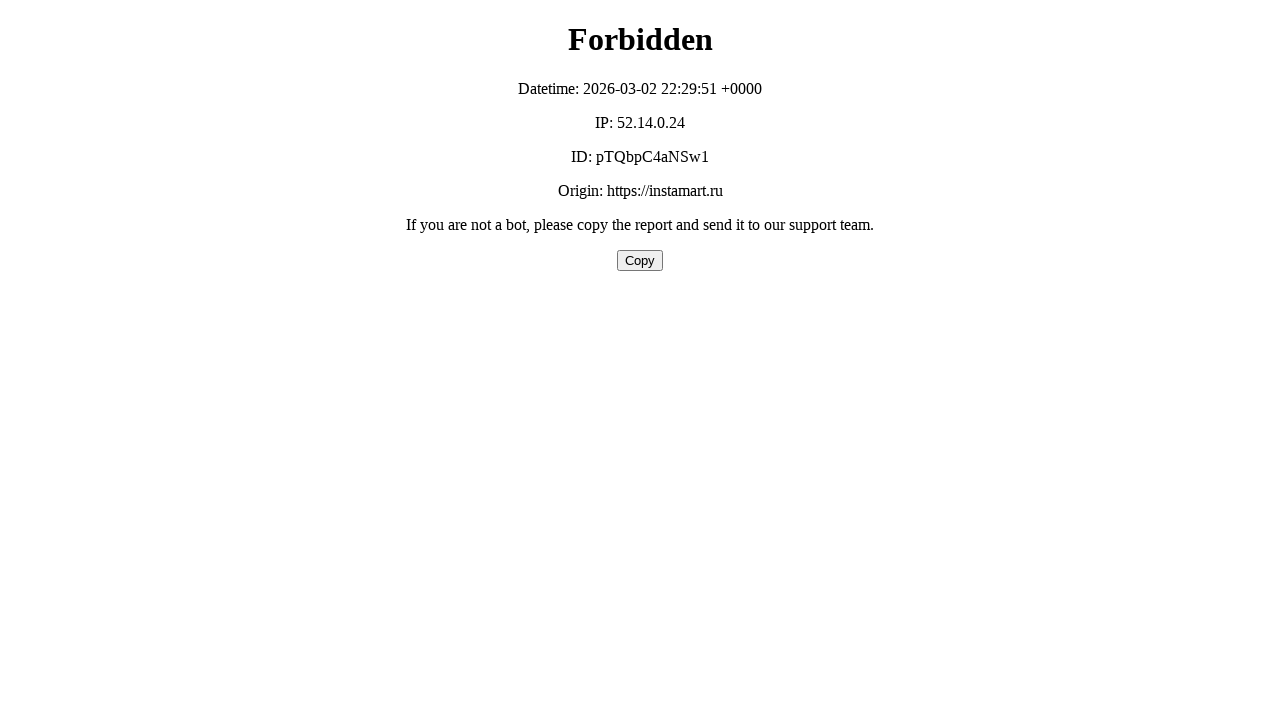

Contacts page loaded successfully
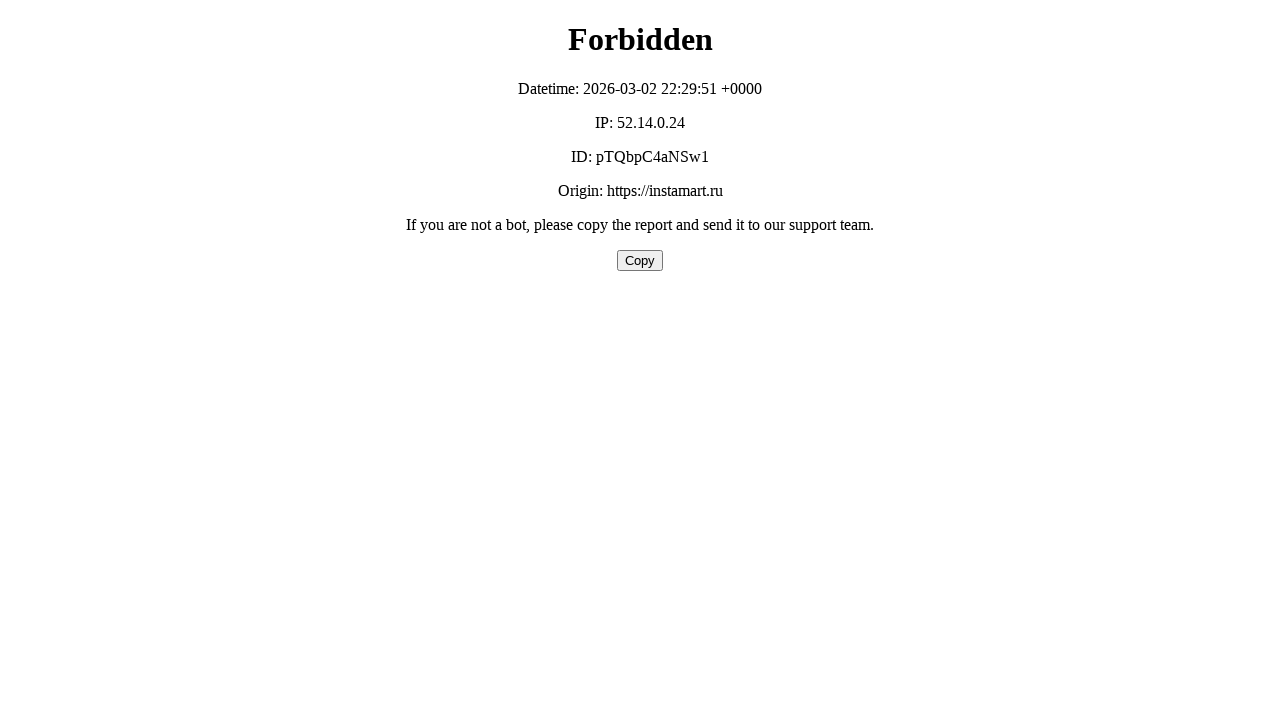

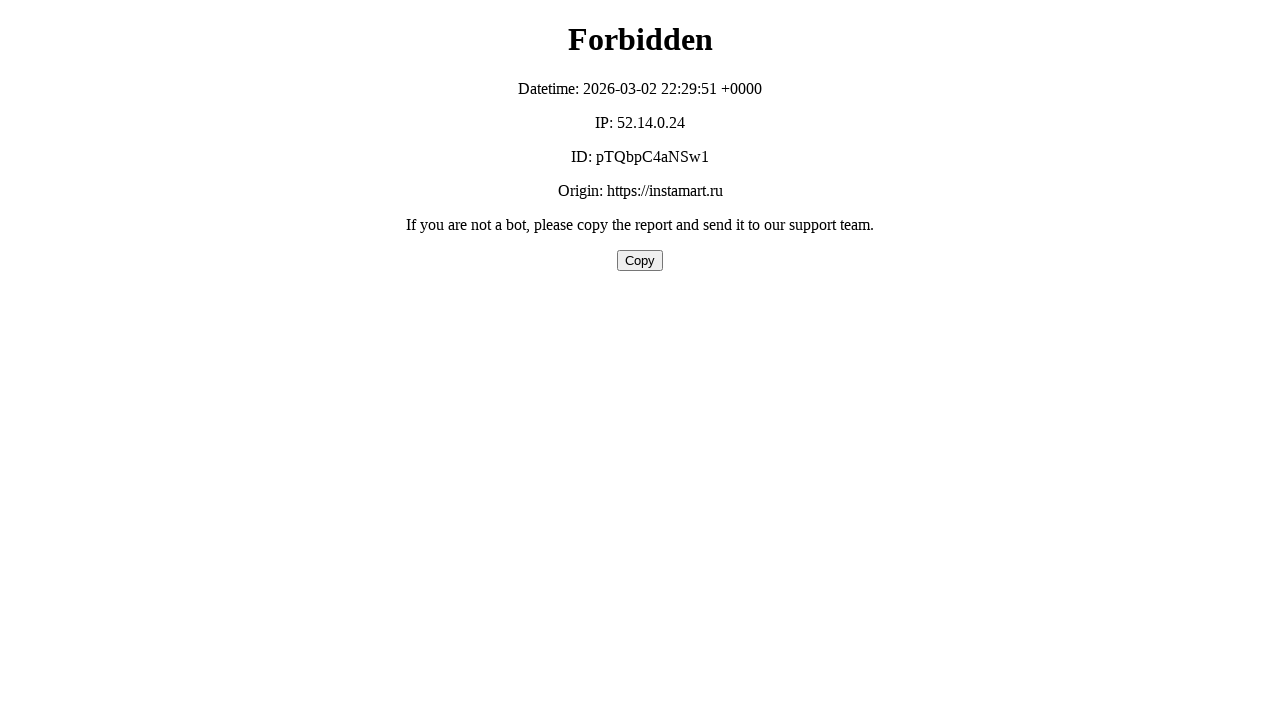